Tests drag and drop functionality by dragging element from column A to column B using mouse actions

Starting URL: http://the-internet.herokuapp.com/drag_and_drop

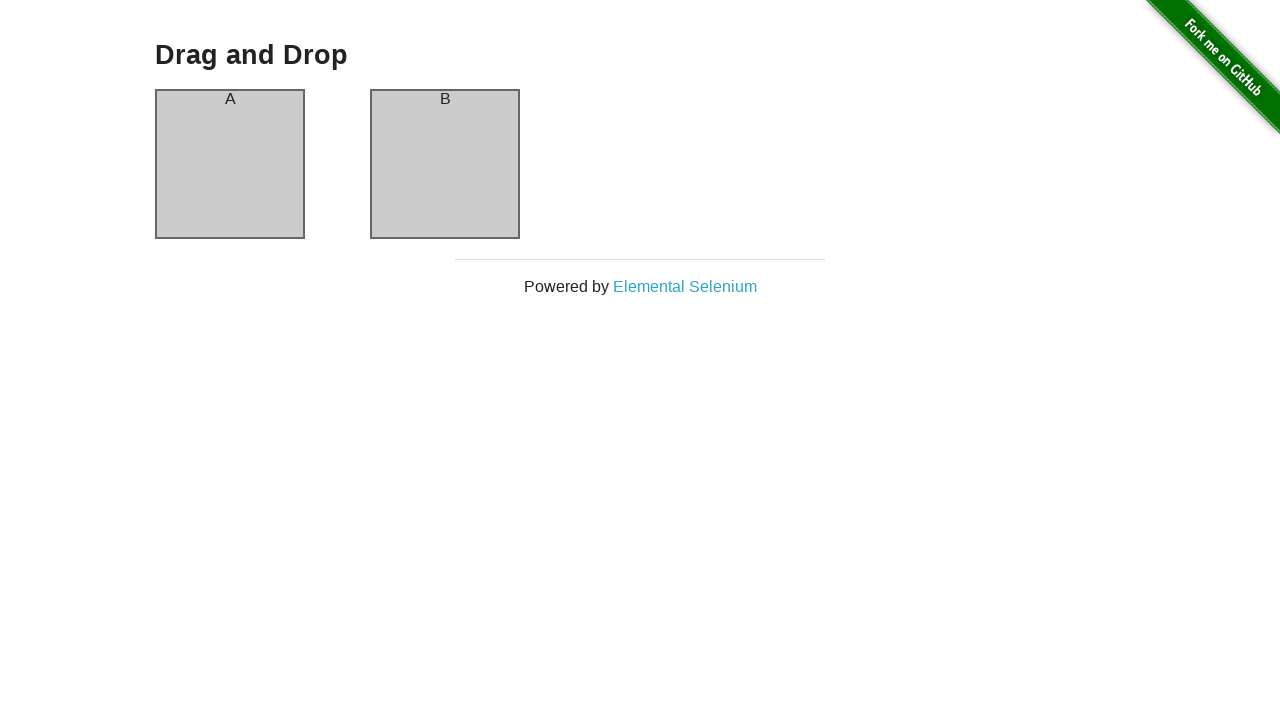

Located source element in column A
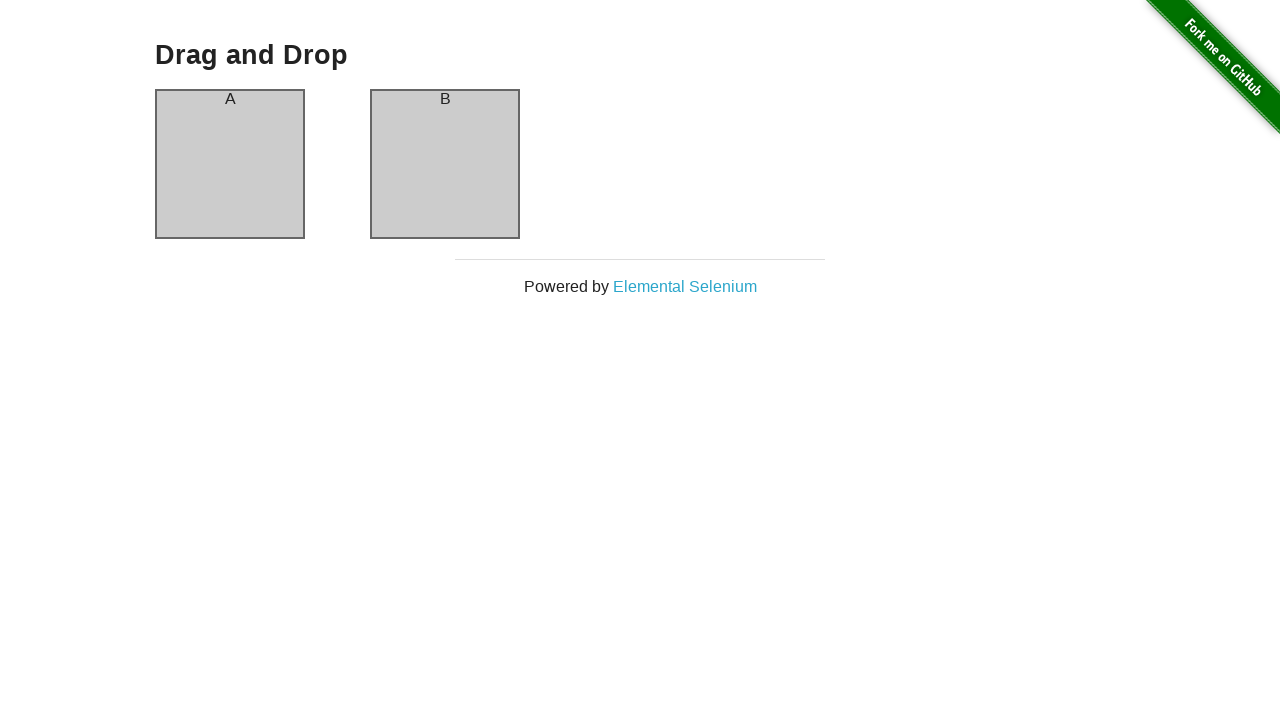

Located target element in column B
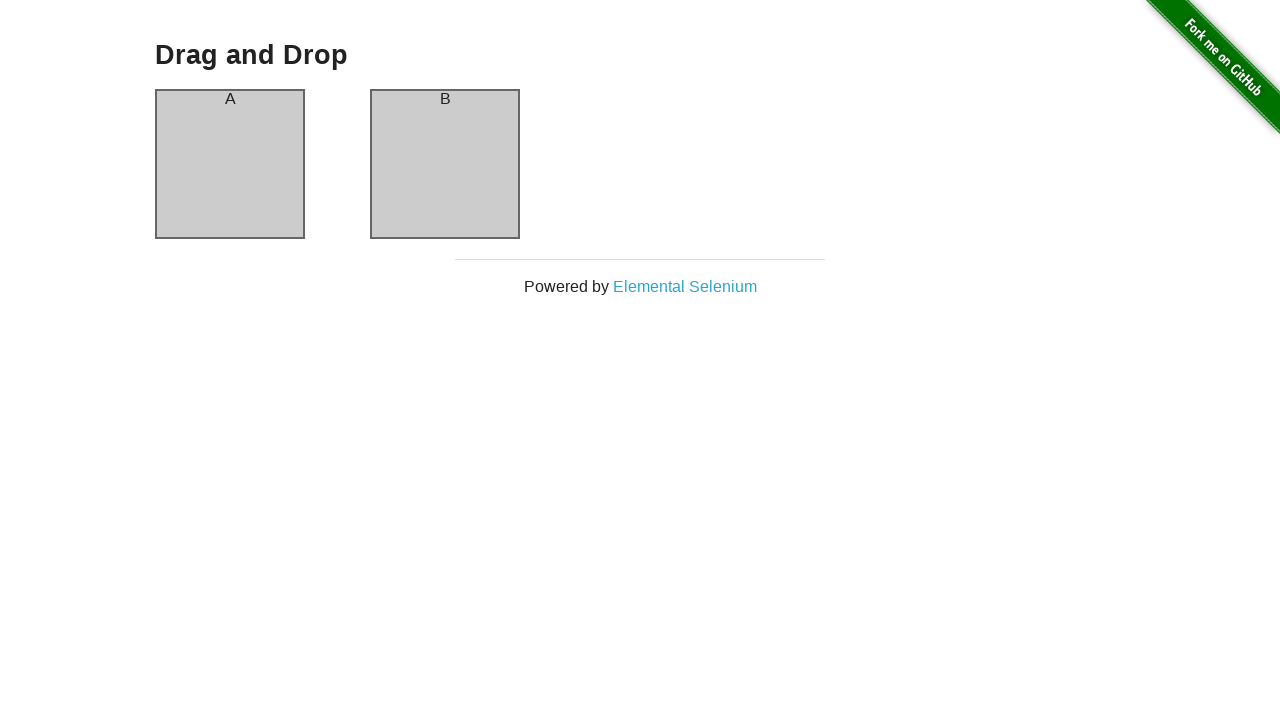

Dragged element from column A to column B at (445, 164)
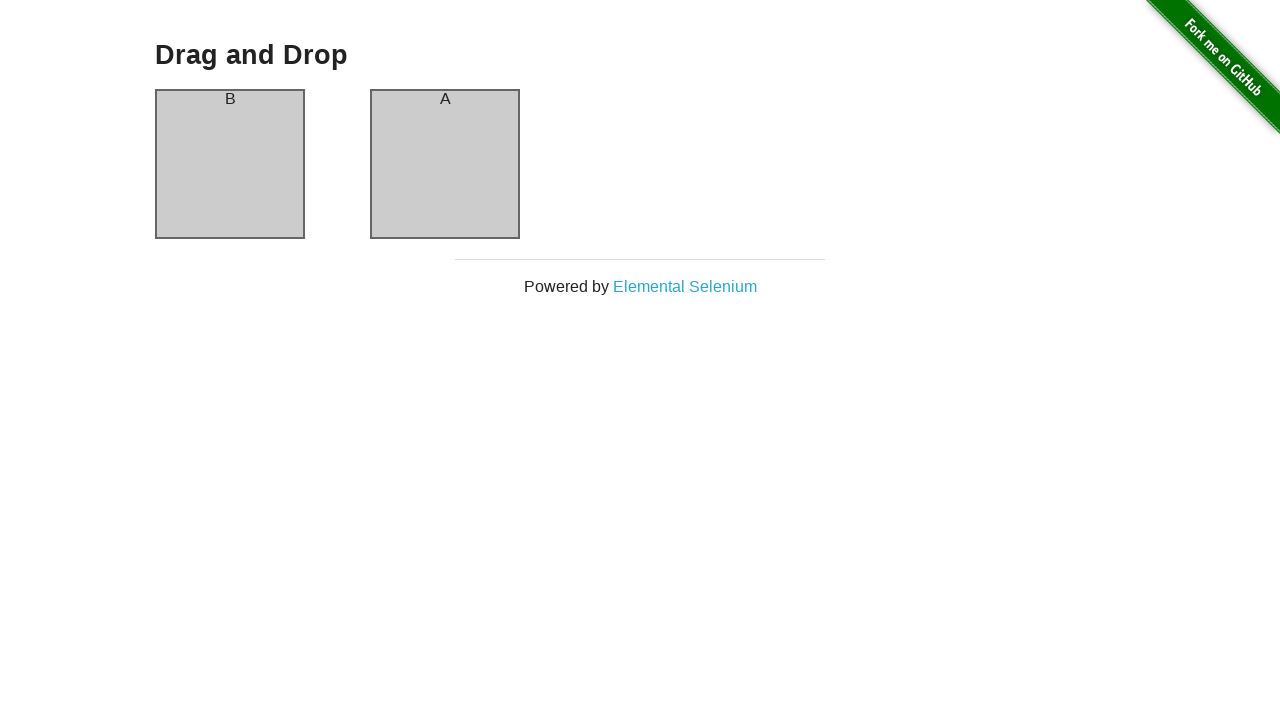

Waited for drag and drop action to complete
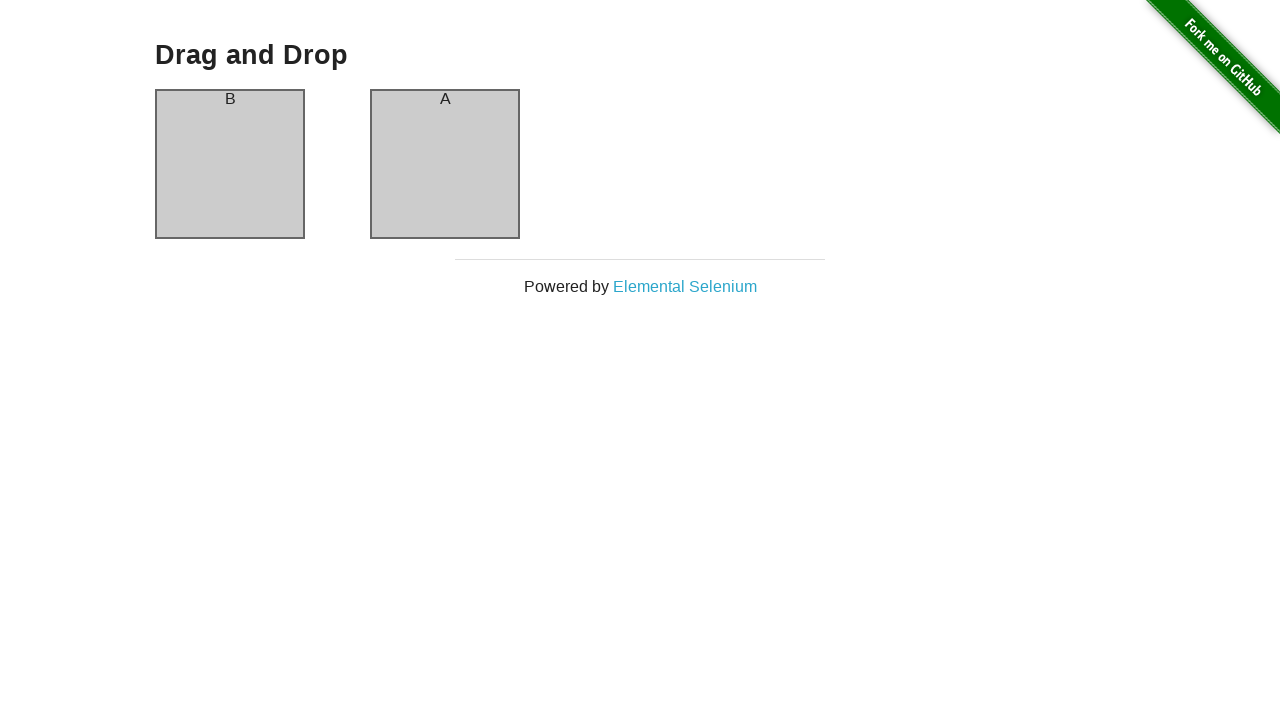

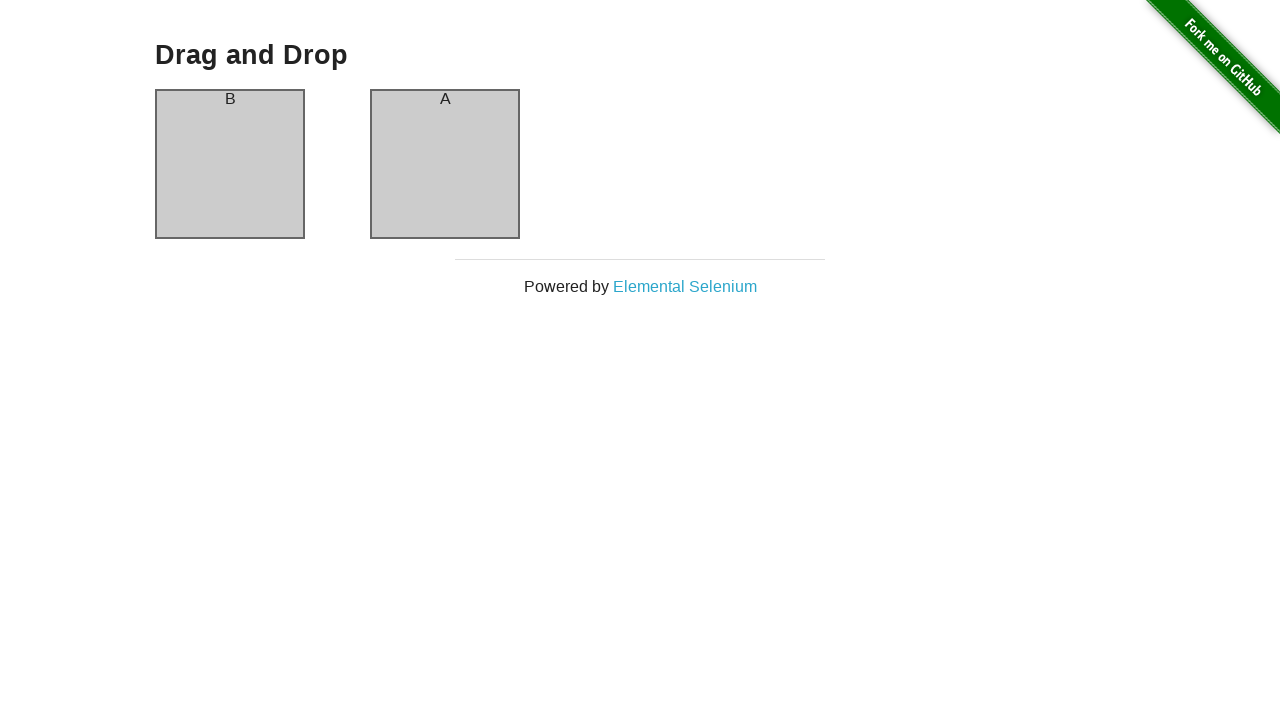